Tests web table sorting functionality by clicking a column header and verifying the table data, then filters items by name

Starting URL: https://rahulshettyacademy.com/seleniumPractise/#/offers

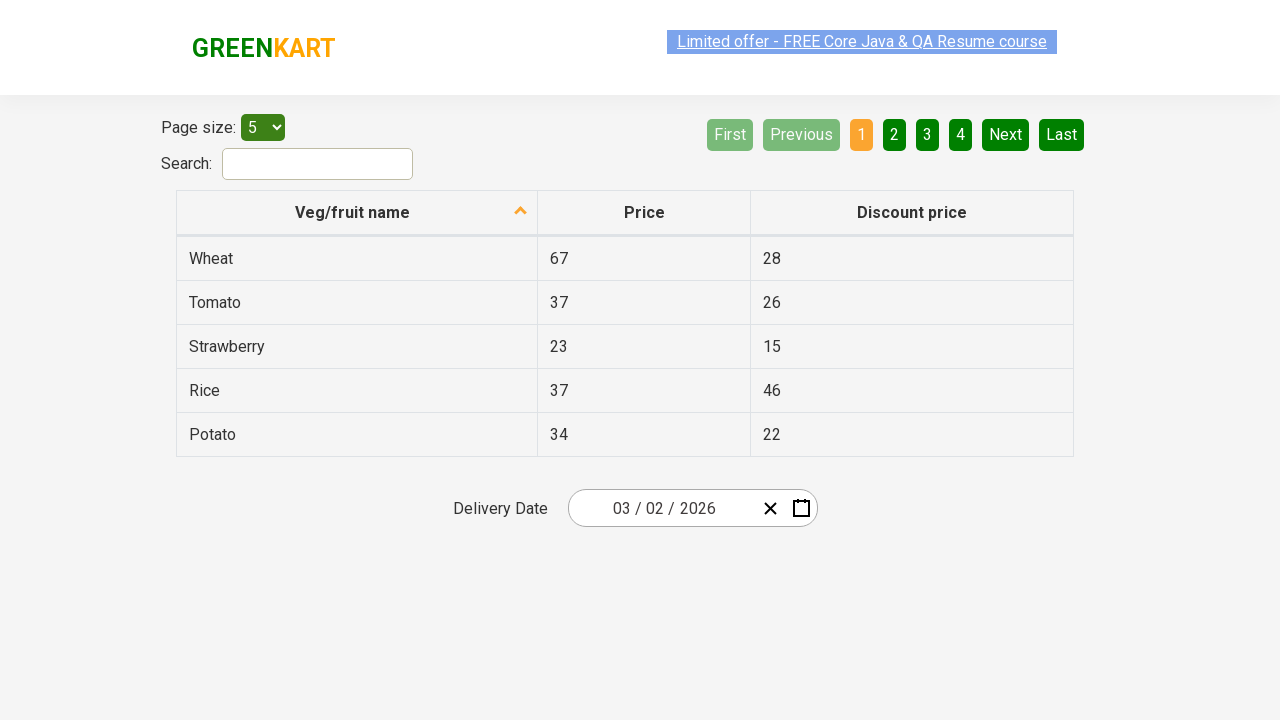

Clicked first column header to sort table at (357, 213) on xpath=//tr/th[1]
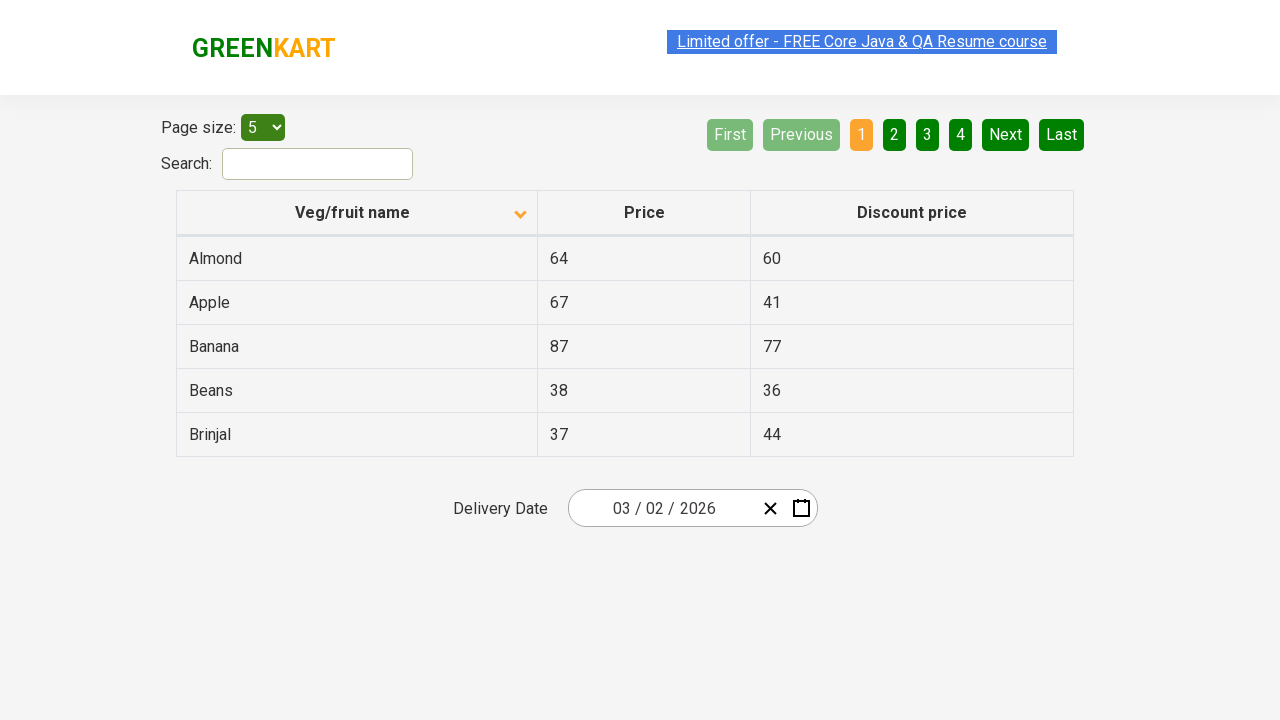

Table data loaded after sorting
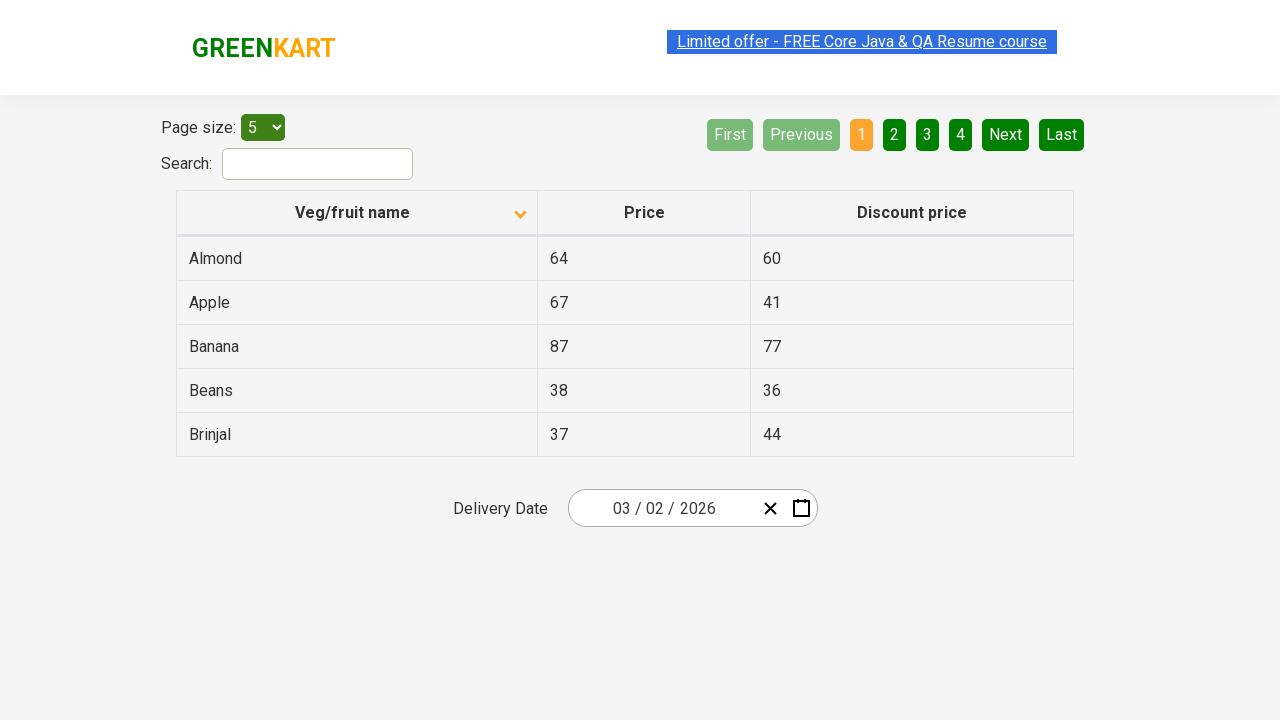

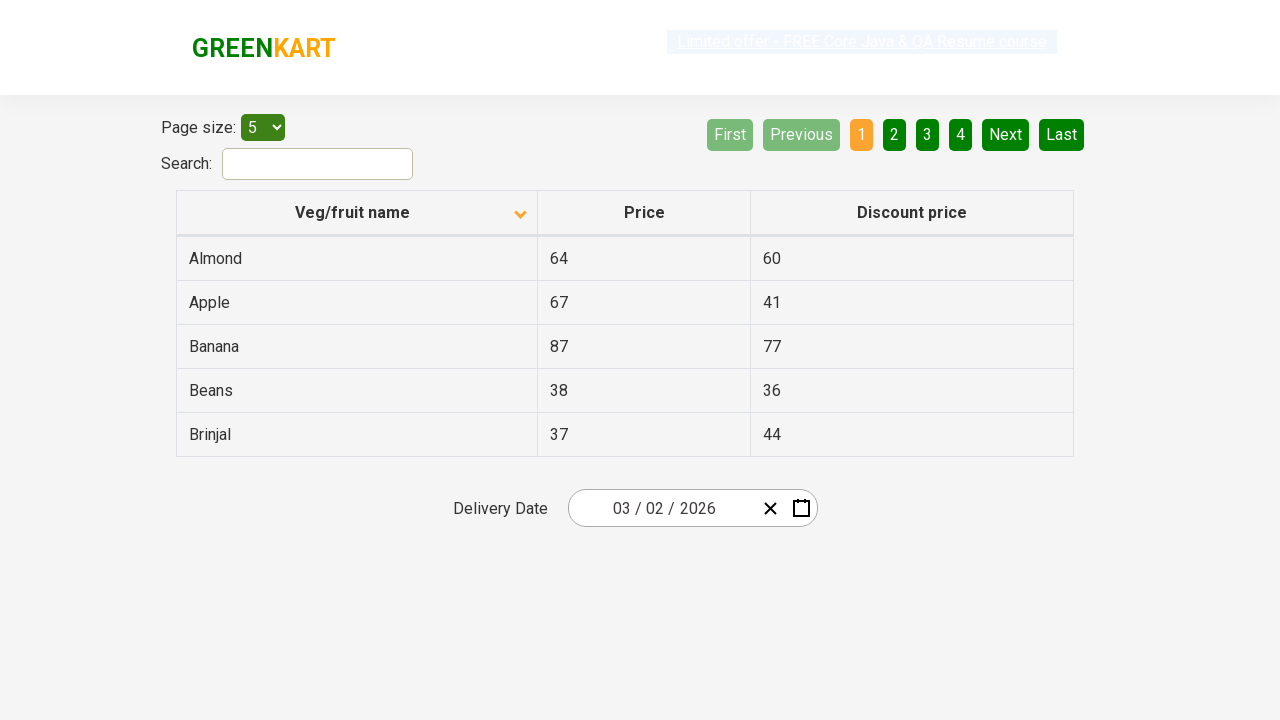